Tests error handling by attempting to find a non-existent element on the DuckDuckGo search page

Starting URL: https://duckduckgo.com/

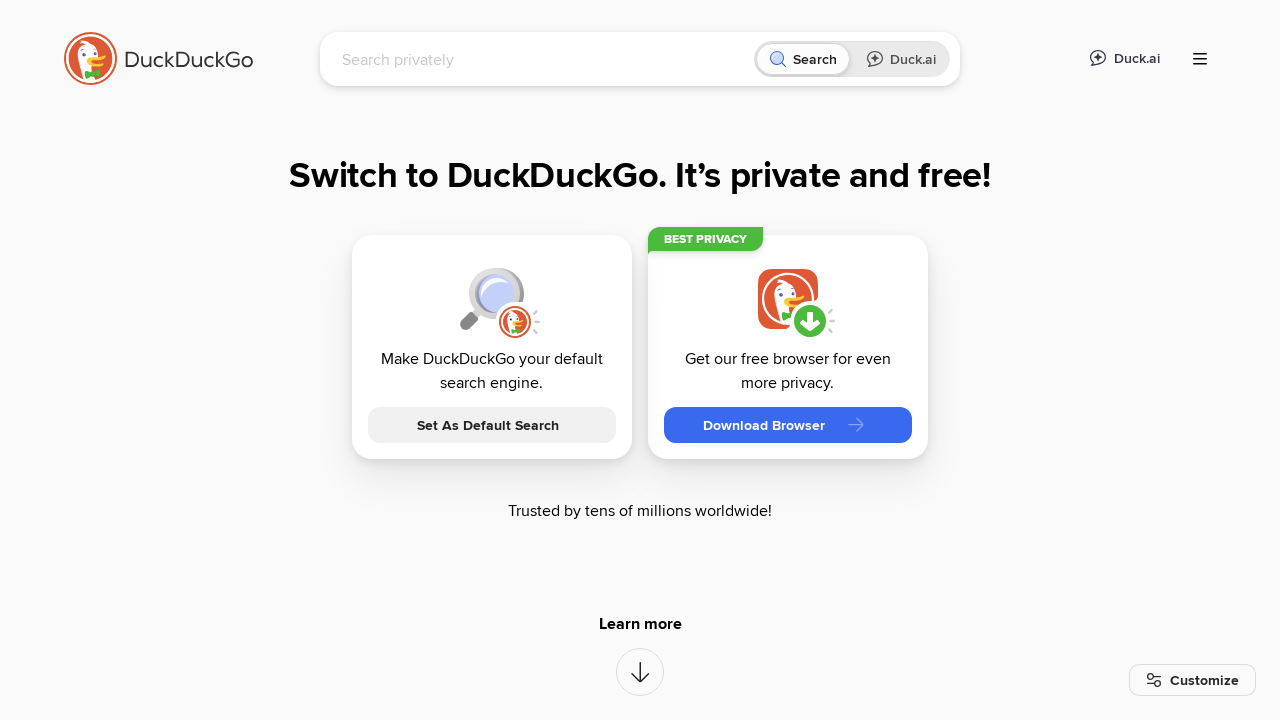

Attempted to wait for non-existent element #this-element-does-not-exist and caught expected timeout exception
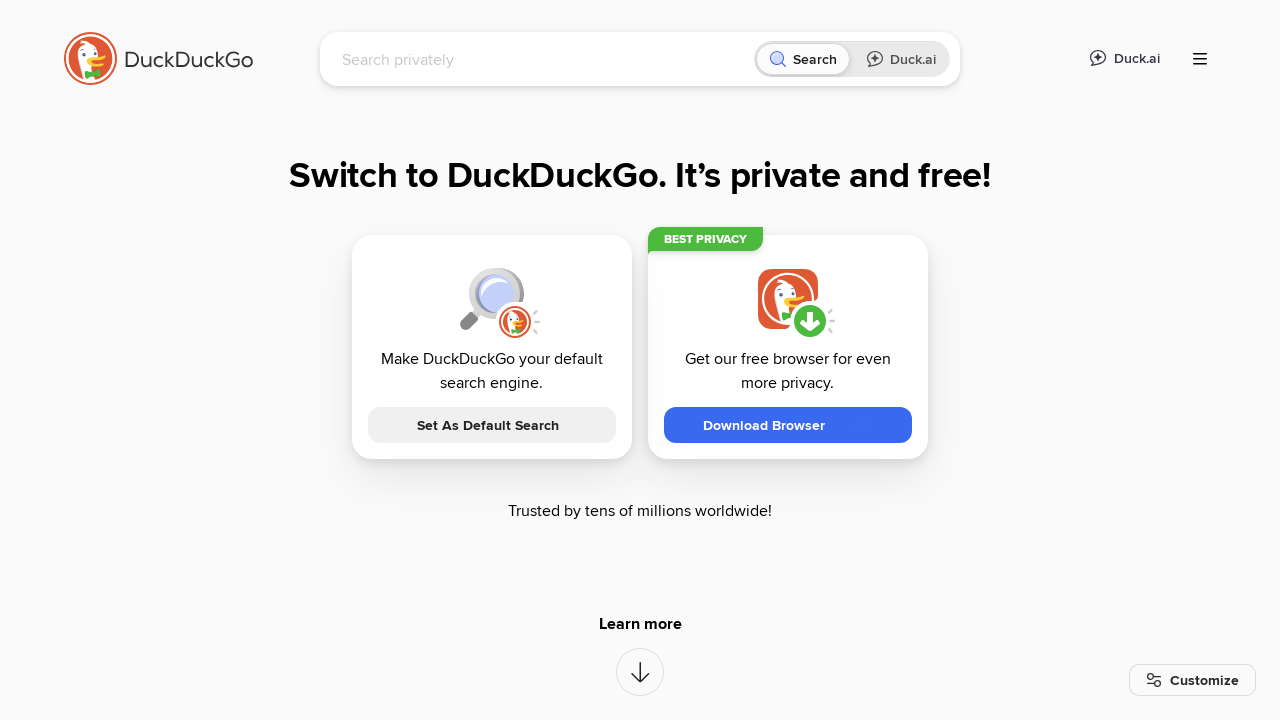

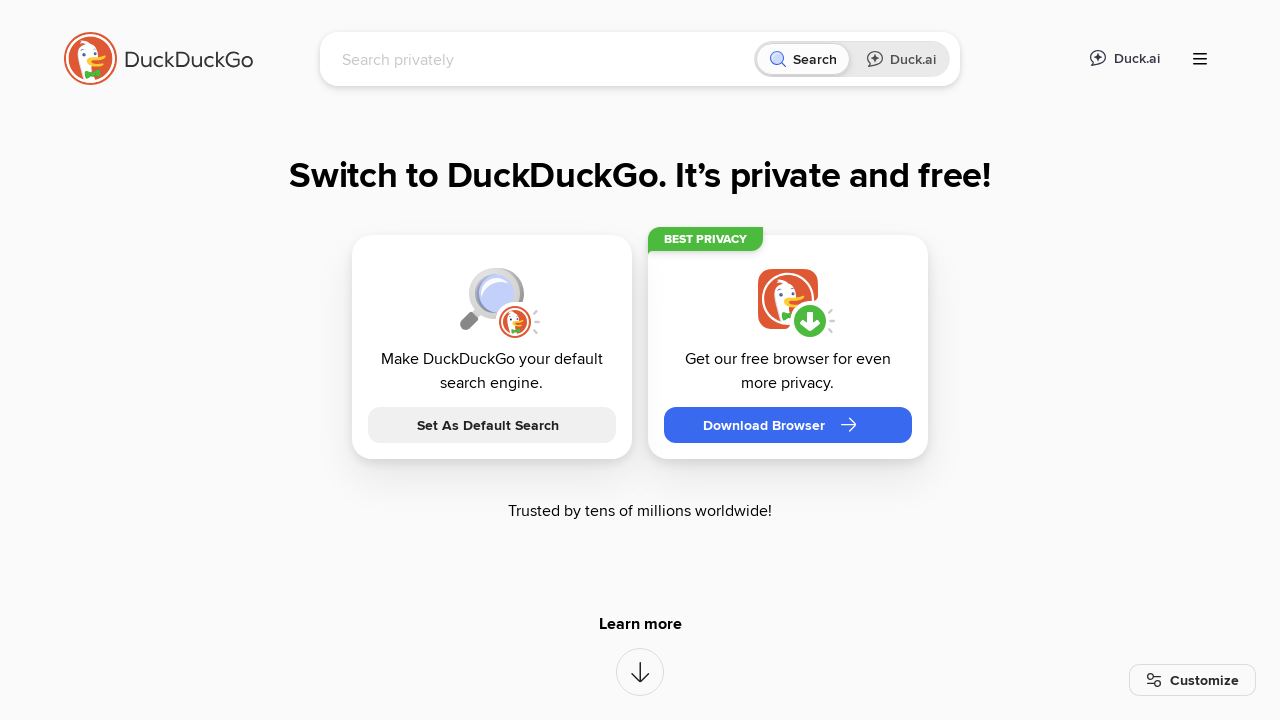